Tests waitForDisplayed functionality by clicking a button and waiting for dynamic content to appear

Starting URL: https://the-internet.herokuapp.com/dynamic_loading/1

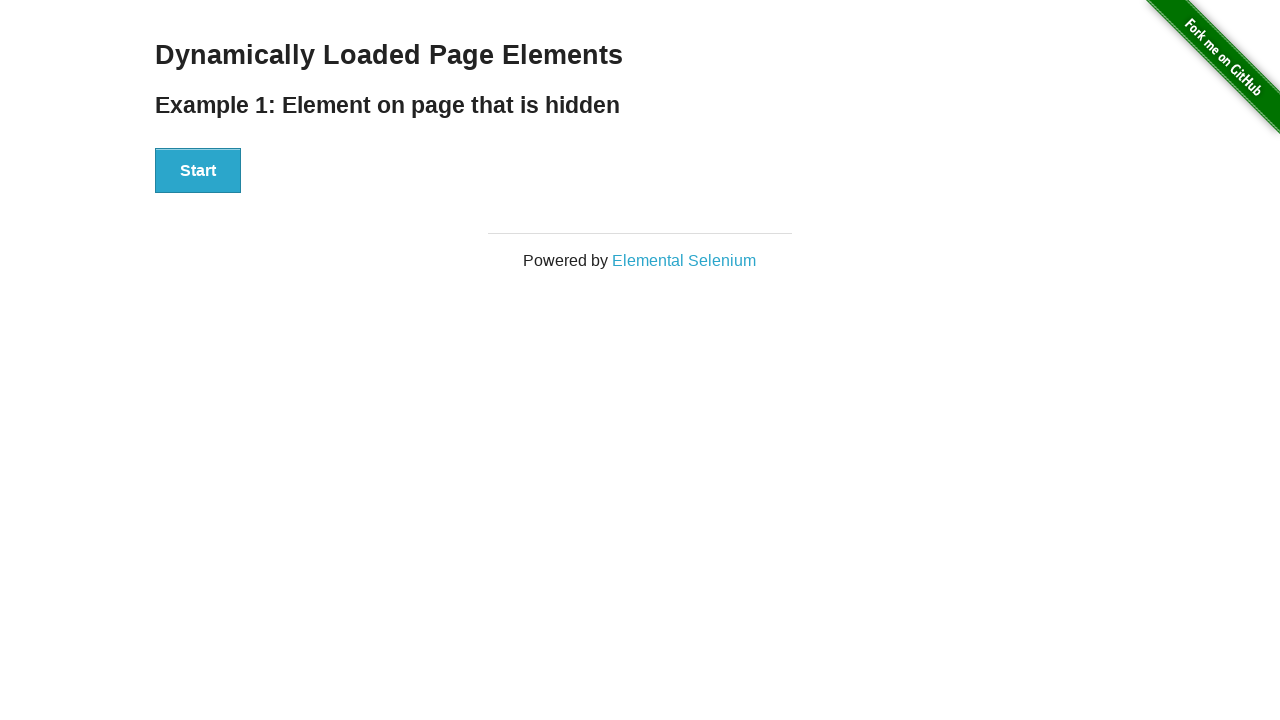

Clicked start button to initiate dynamic loading at (198, 171) on #start button
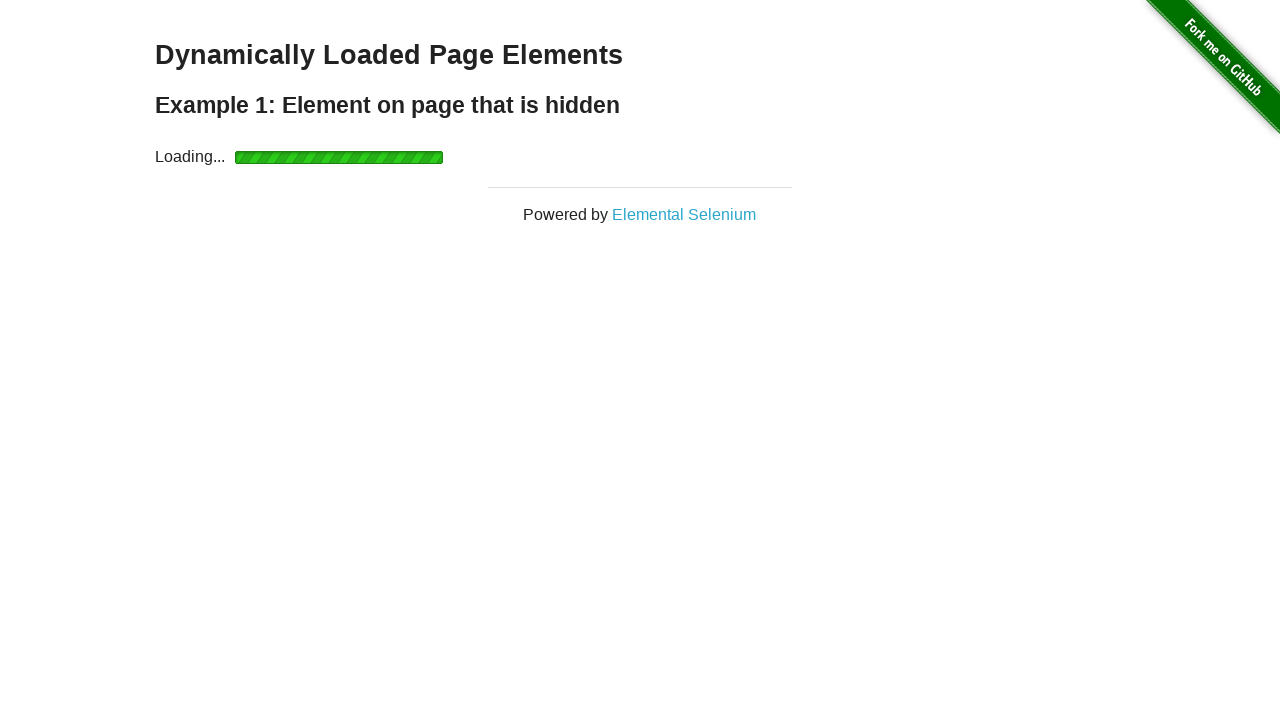

Waited for finish element to become visible
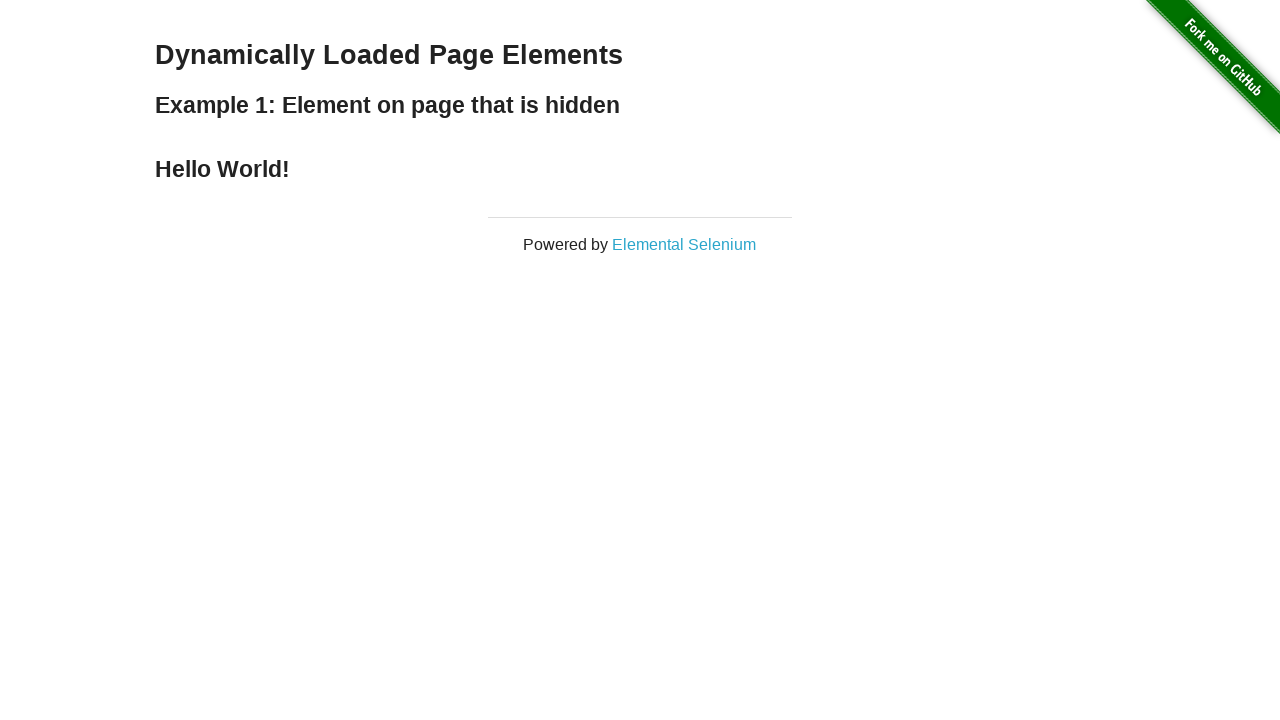

Verified that finish h4 element is displayed
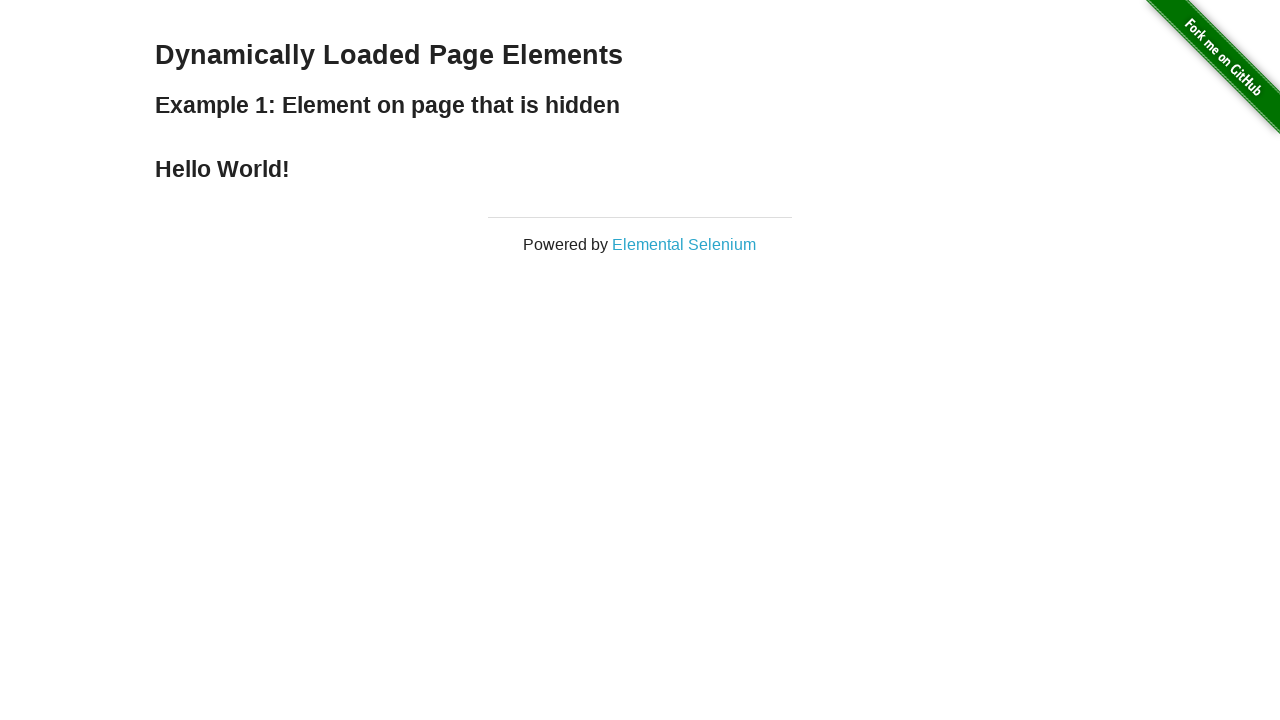

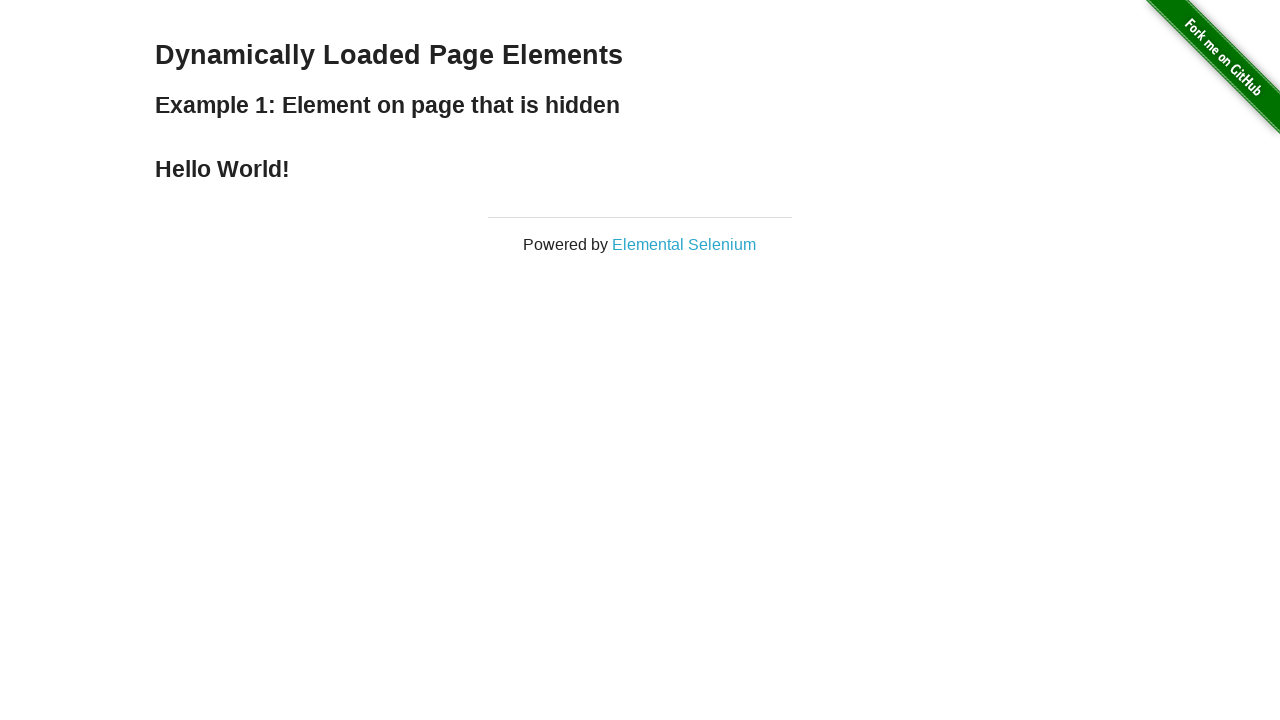